Fills out an Angular practice form with personal information including name, email, password, gender, employment status, and date of birth, then submits the form

Starting URL: https://rahulshettyacademy.com/angularpractice/

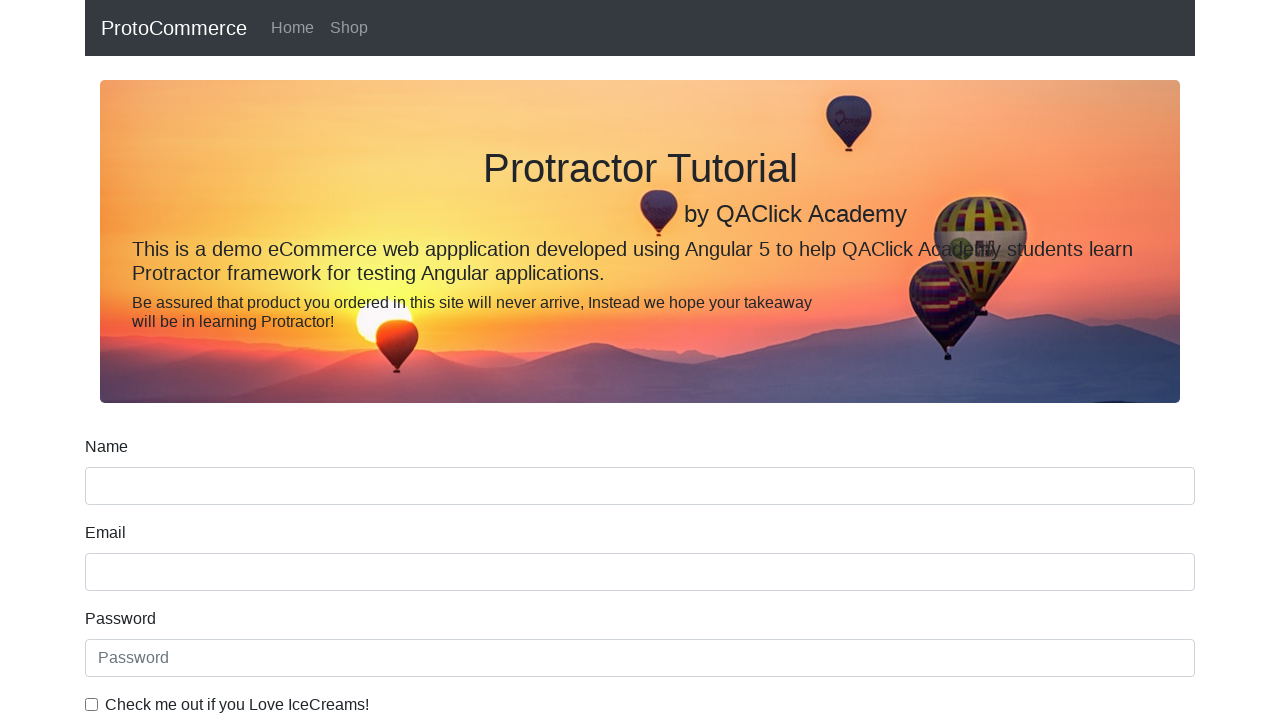

Filled name field with 'John Smith' on input[name='name']
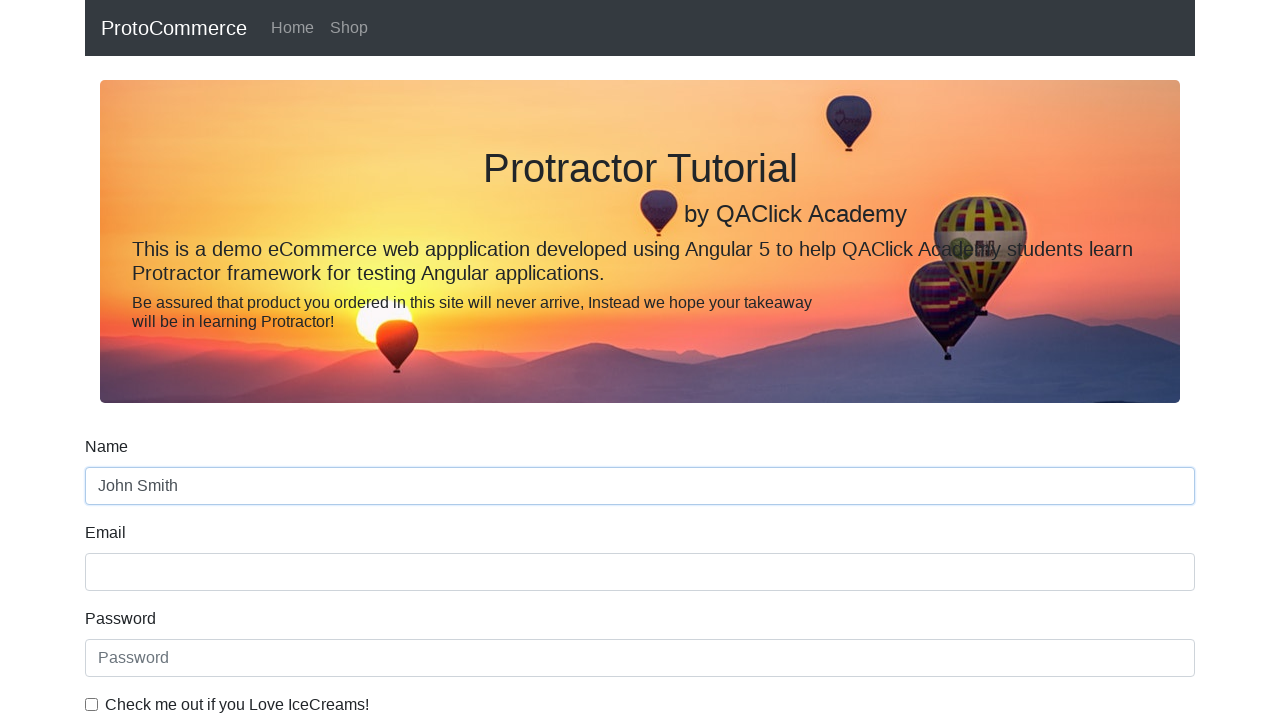

Filled email field with 'john.smith@example.com' on input[name='email']
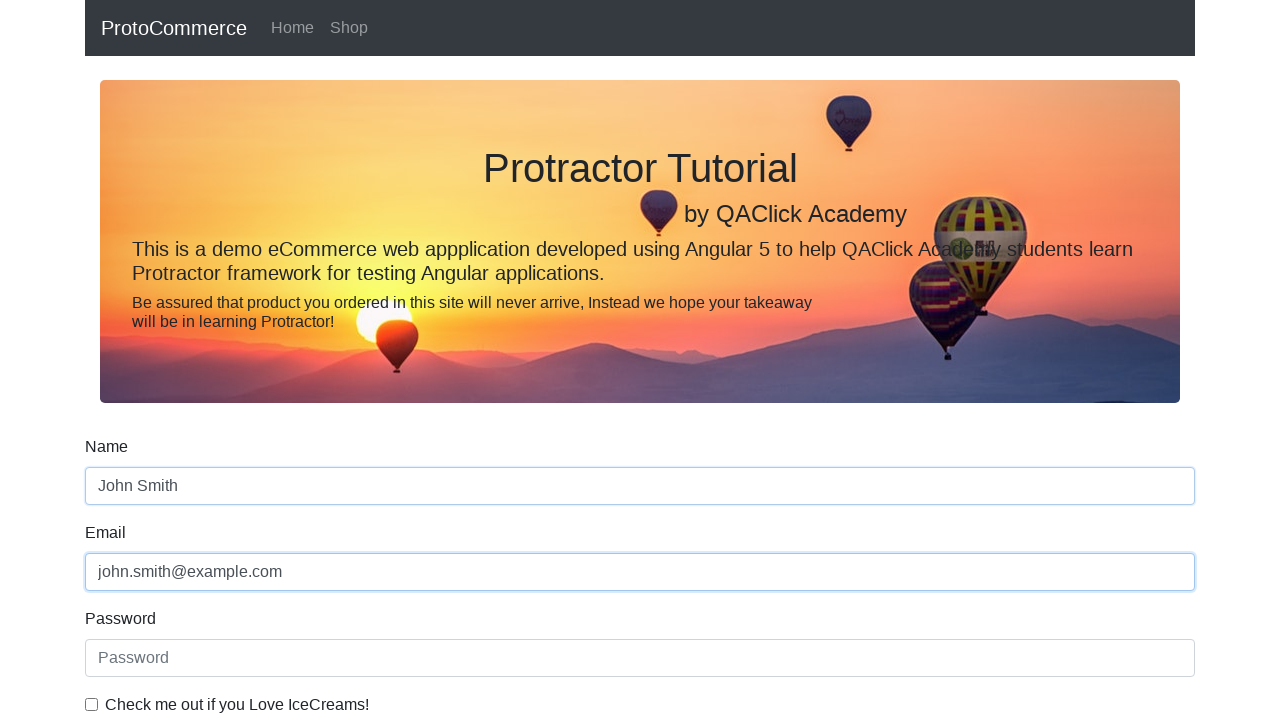

Filled password field with 'SecurePass123' on input[type='password']
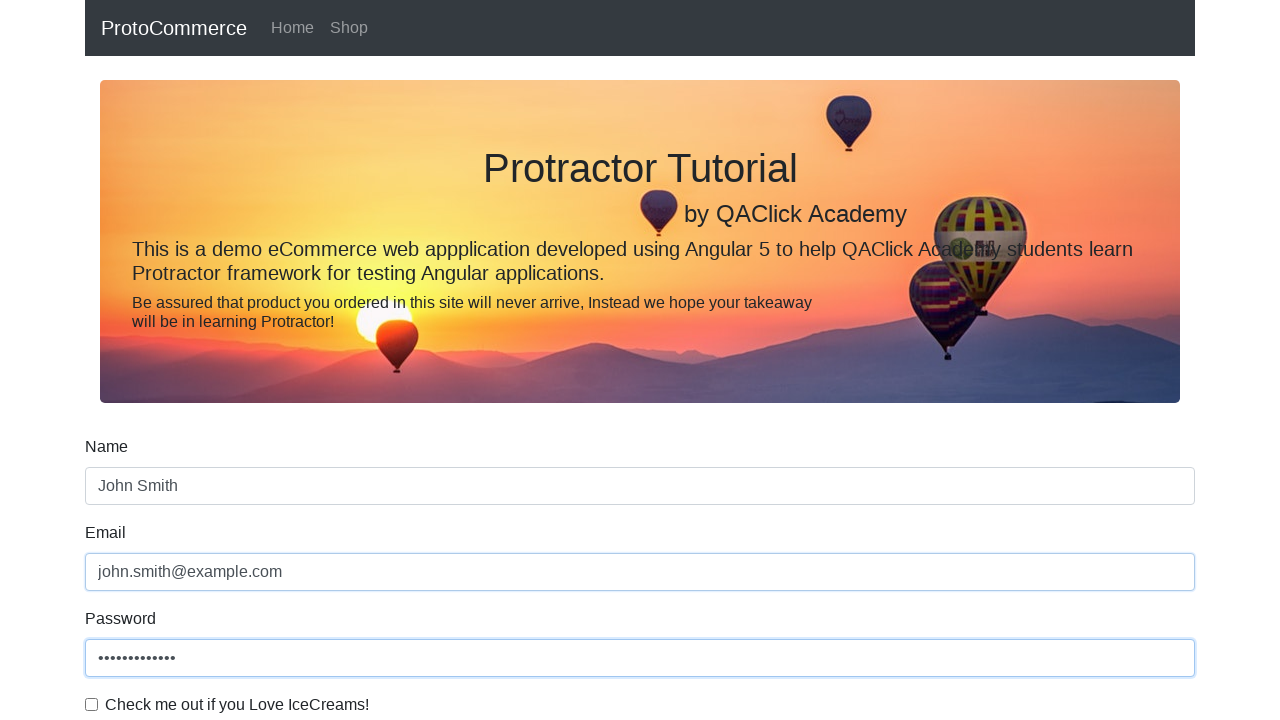

Checked the checkbox at (92, 704) on input[type='checkbox']
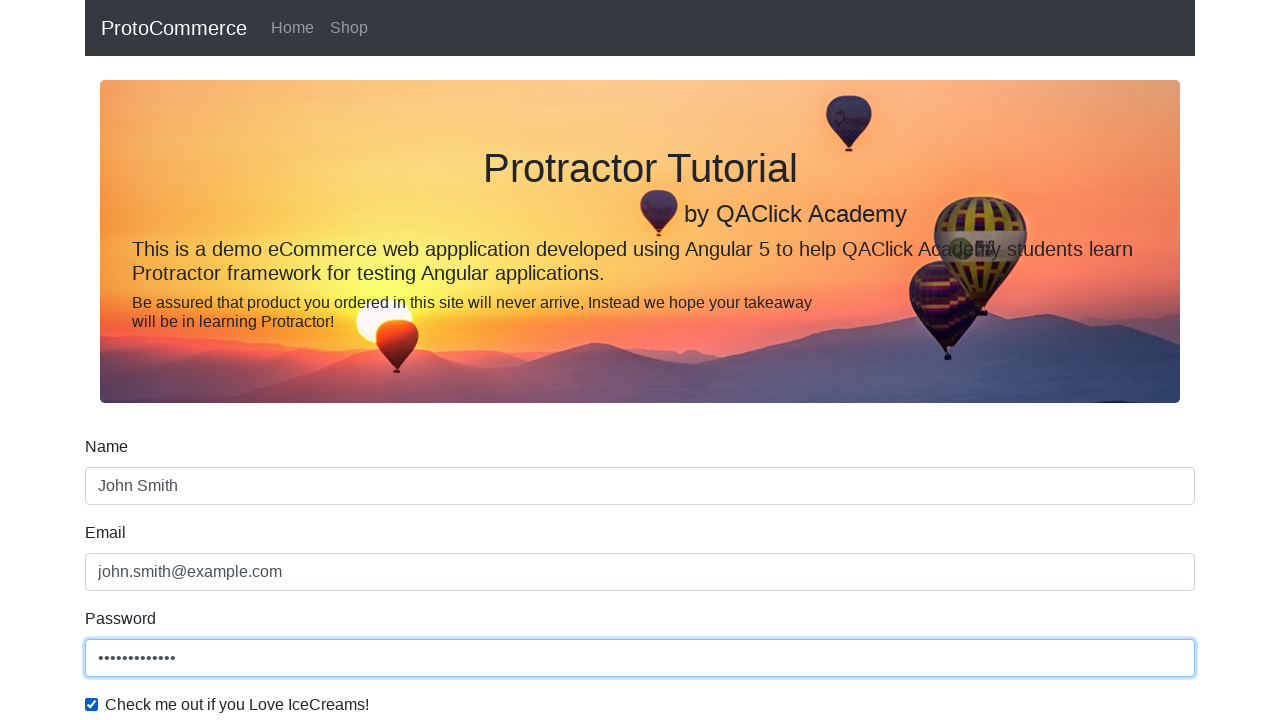

Selected gender (Male) from dropdown on select#exampleFormControlSelect1
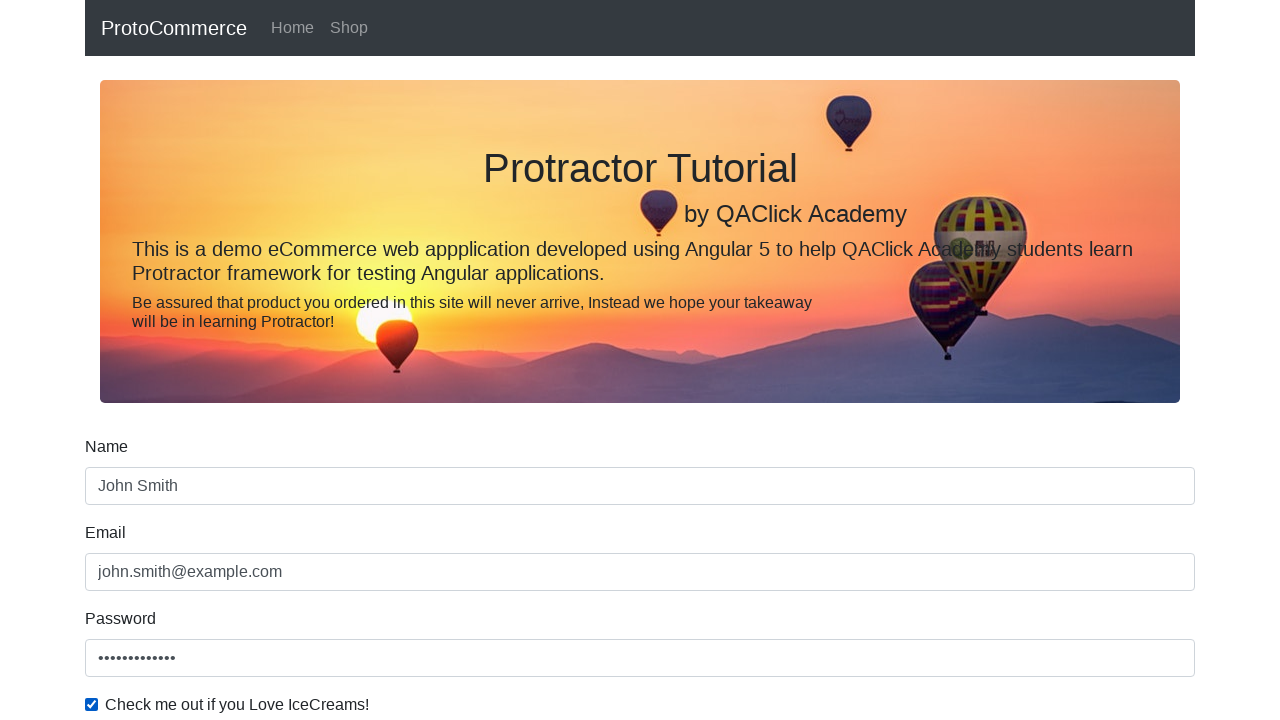

Selected employment status radio button at (326, 360) on input[value='option2']
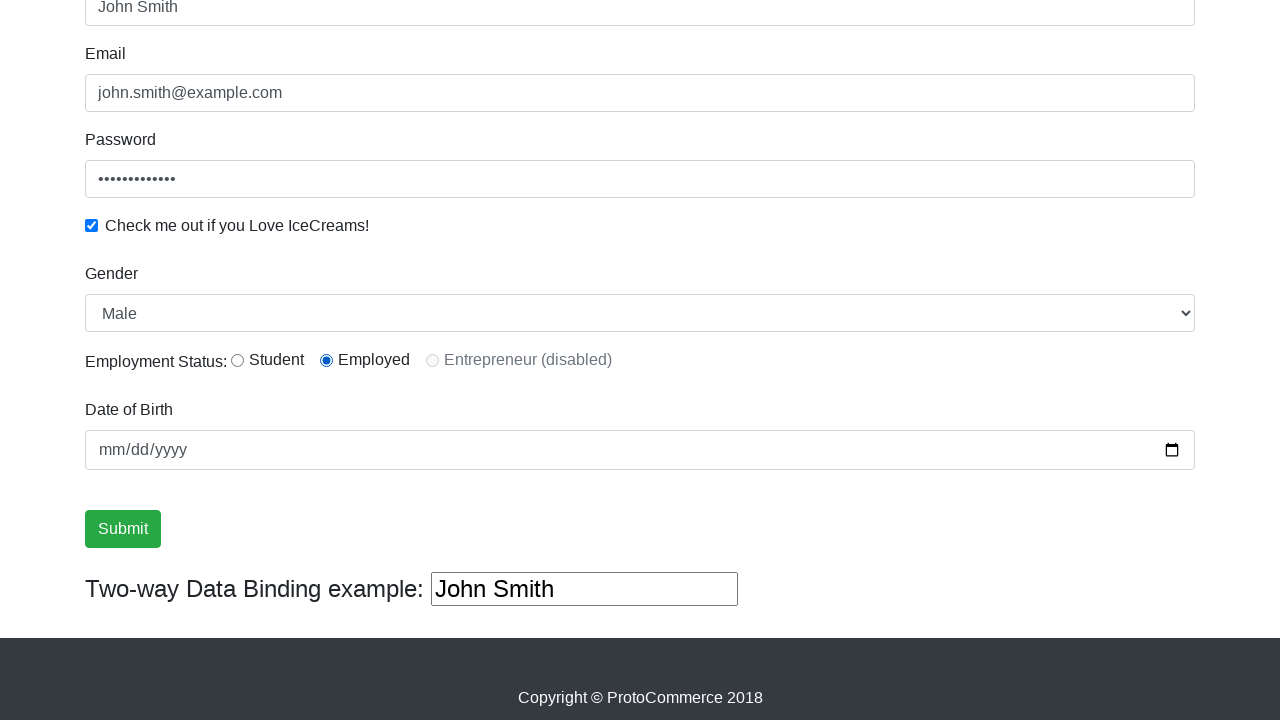

Filled date of birth field with '1995-03-15' on input[type='date']
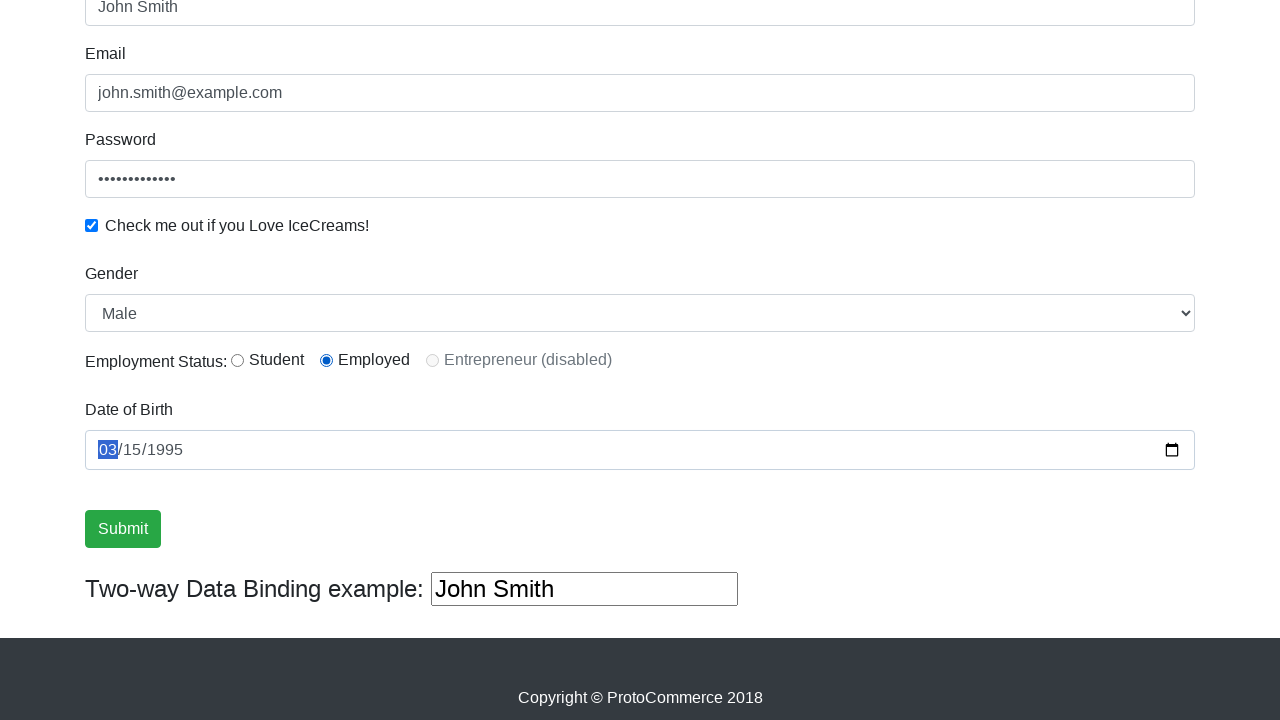

Clicked Submit button to submit the form at (123, 529) on input[value='Submit']
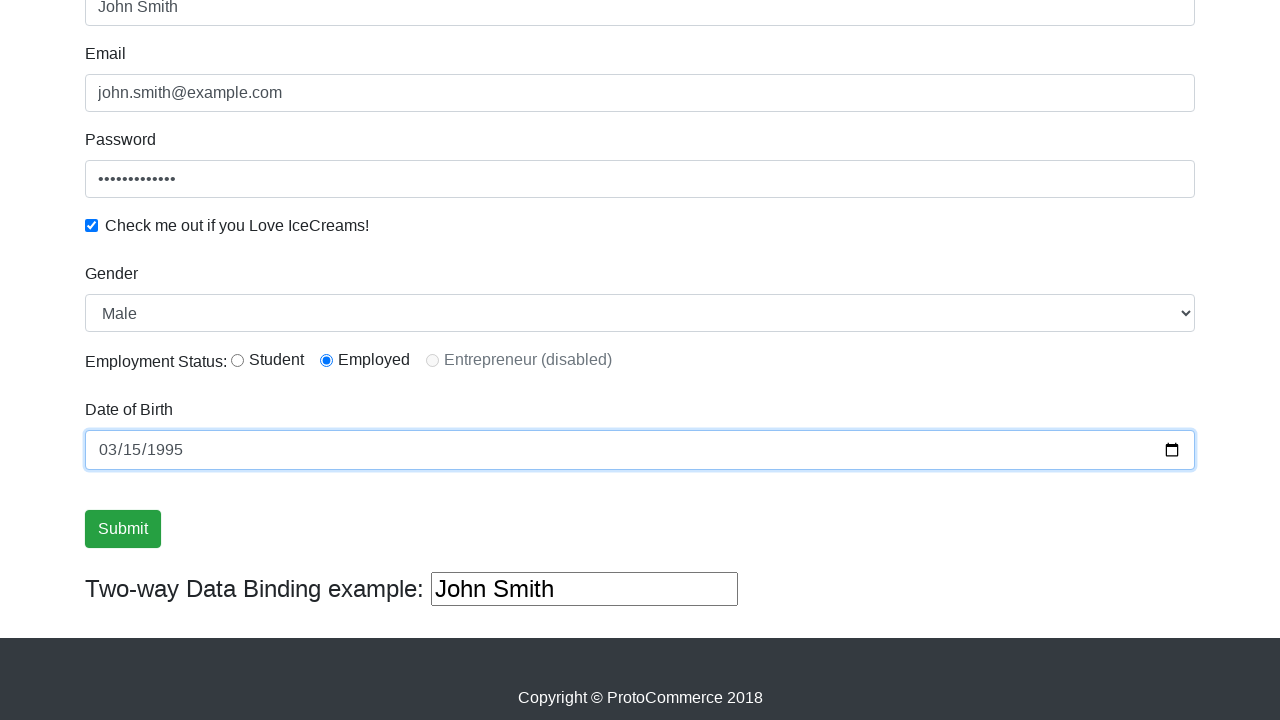

Form submission success message appeared
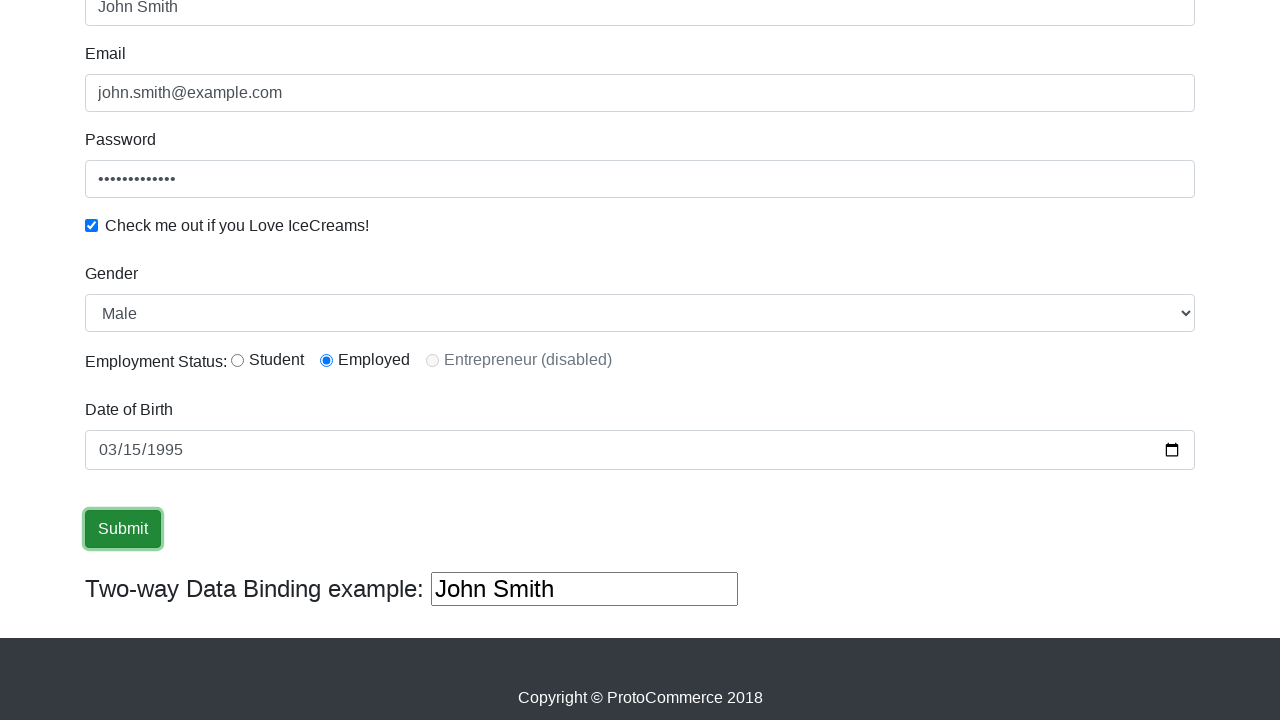

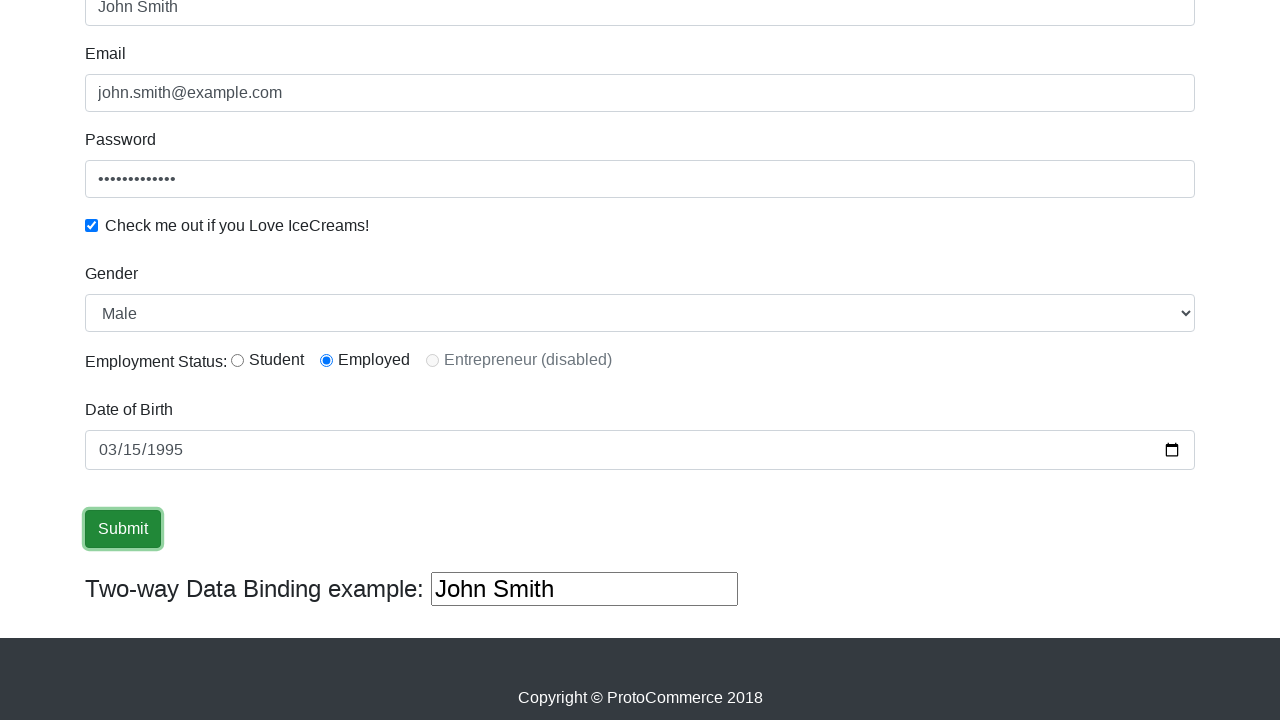